Tests various browser alert types including accept, dismiss, and prompt alerts by clicking buttons and handling the dialogs

Starting URL: https://demo.automationtesting.in/Alerts.html

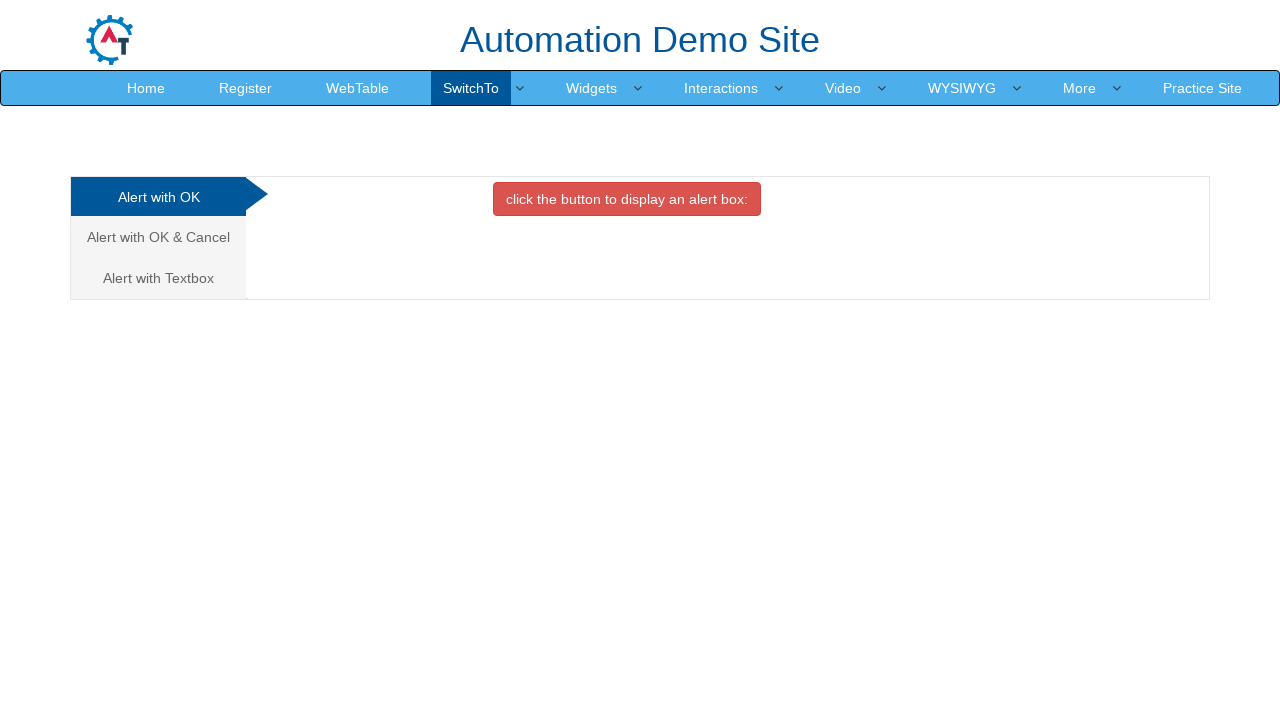

Set up dialog handler for alerts to accept or respond to prompts
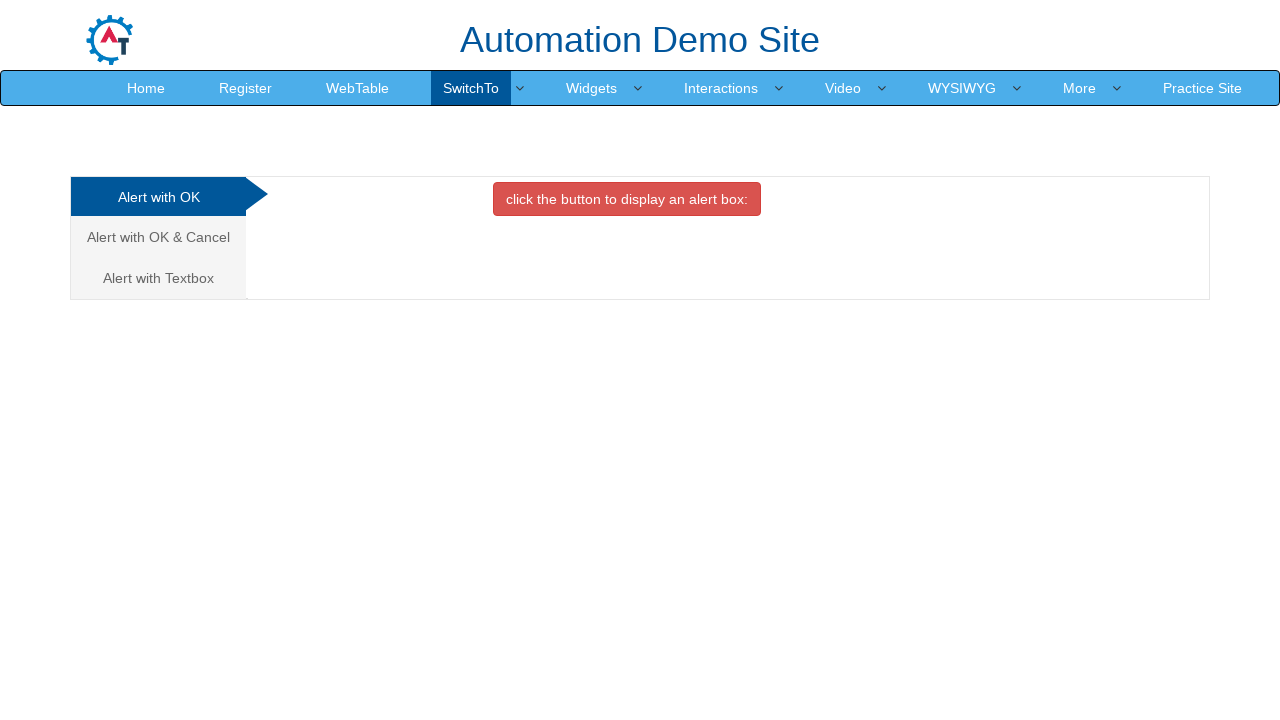

Clicked danger button to trigger first alert at (627, 199) on xpath=//*[@class='btn btn-danger']
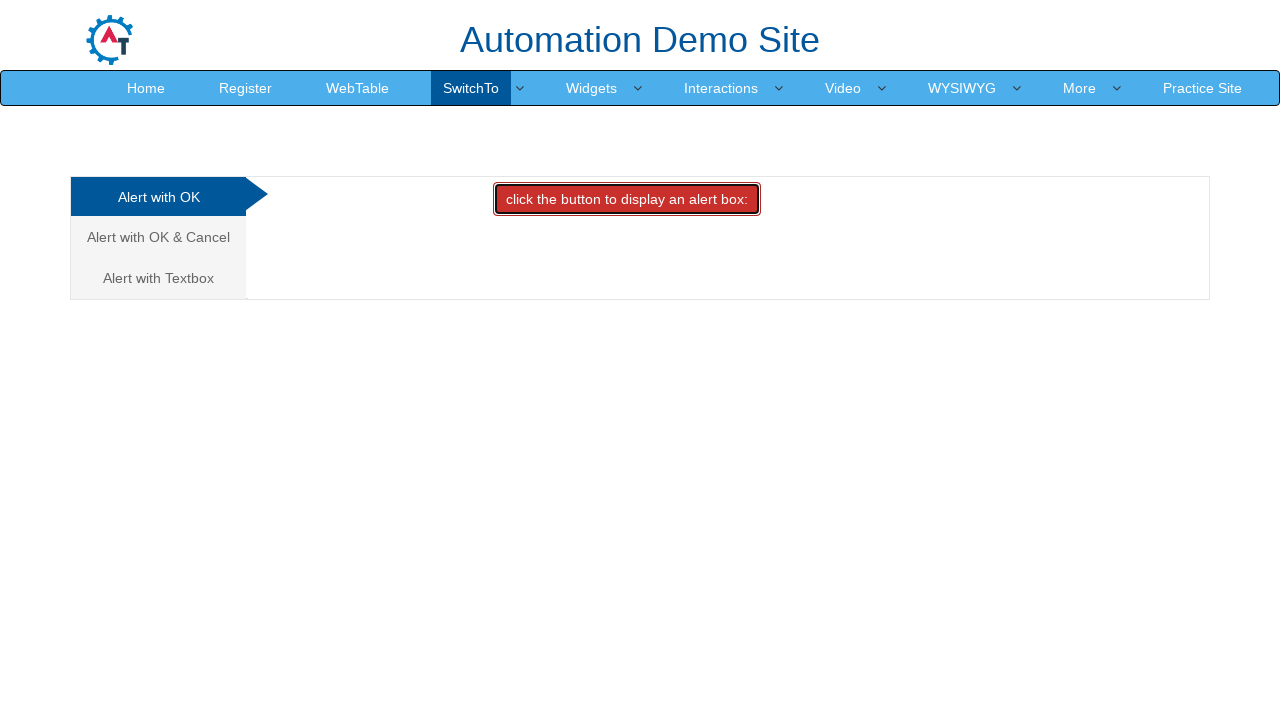

Clicked on Cancel tab to navigate to dismiss alert tests at (158, 237) on xpath=//a[@href='#CancelTab']
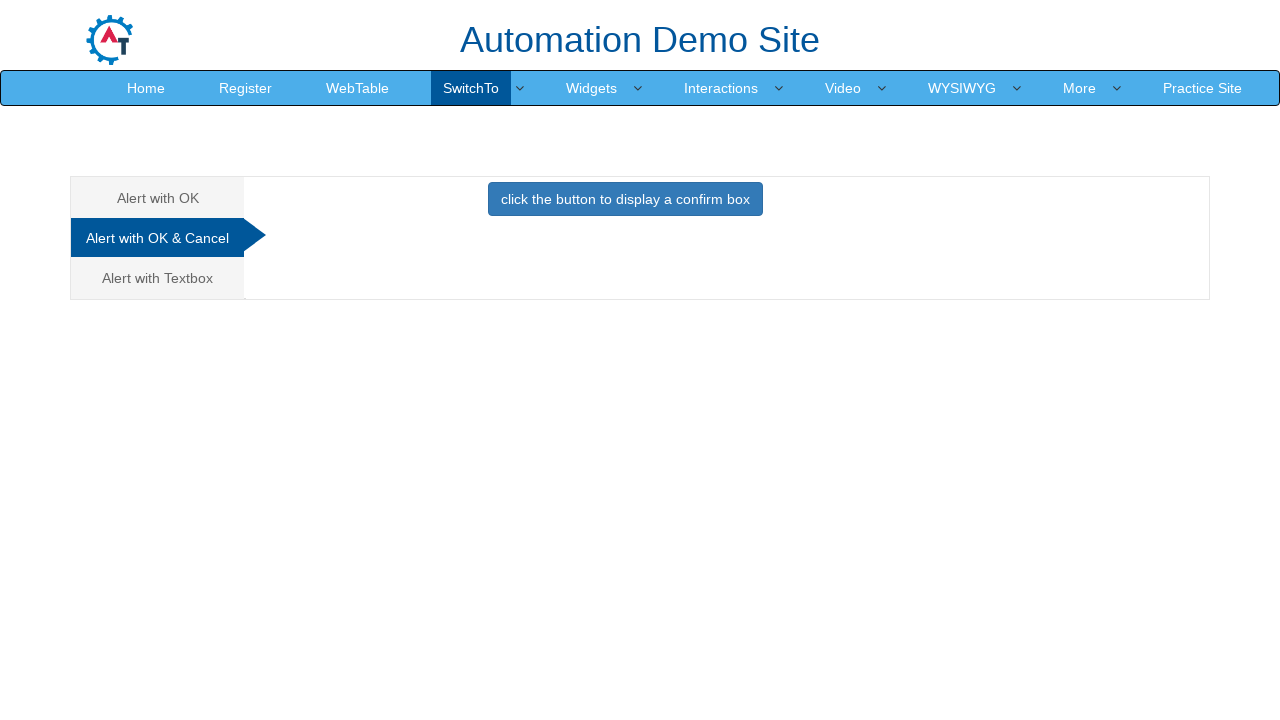

Clicked primary button to trigger alert on Cancel tab at (625, 199) on xpath=//*[@class='btn btn-primary']
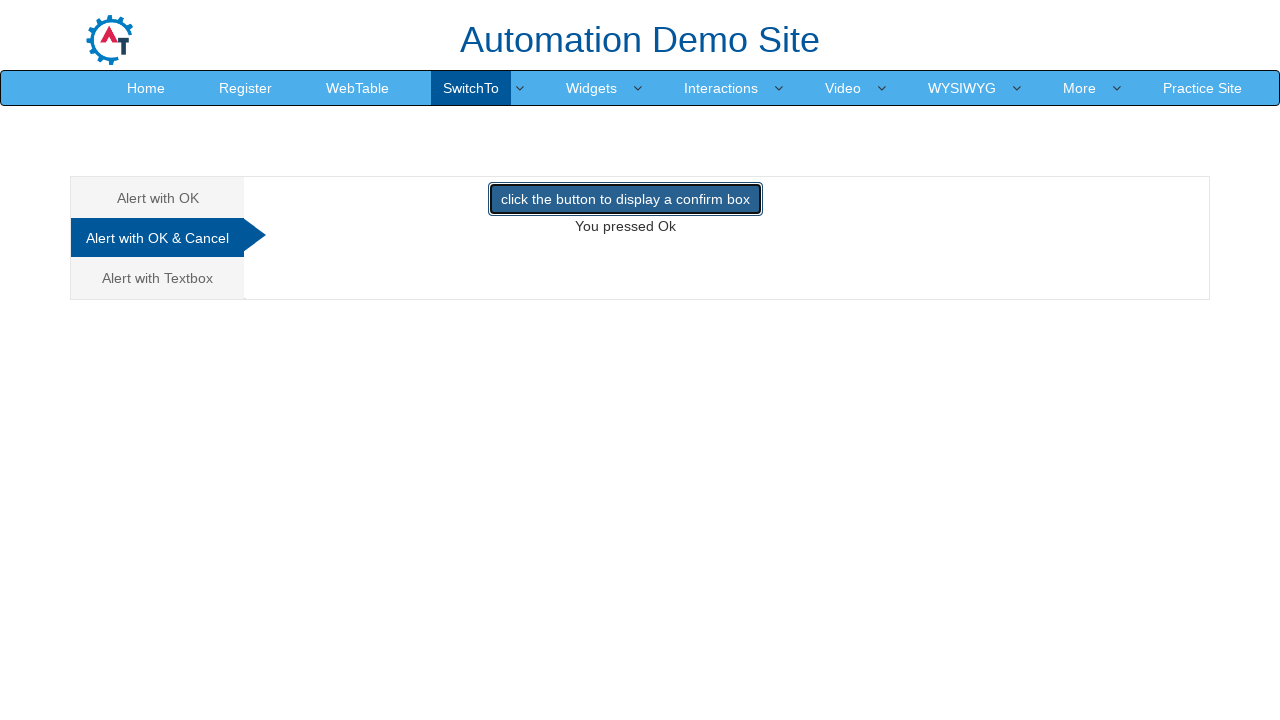

Clicked primary button again to test another alert at (625, 199) on xpath=//*[@class='btn btn-primary']
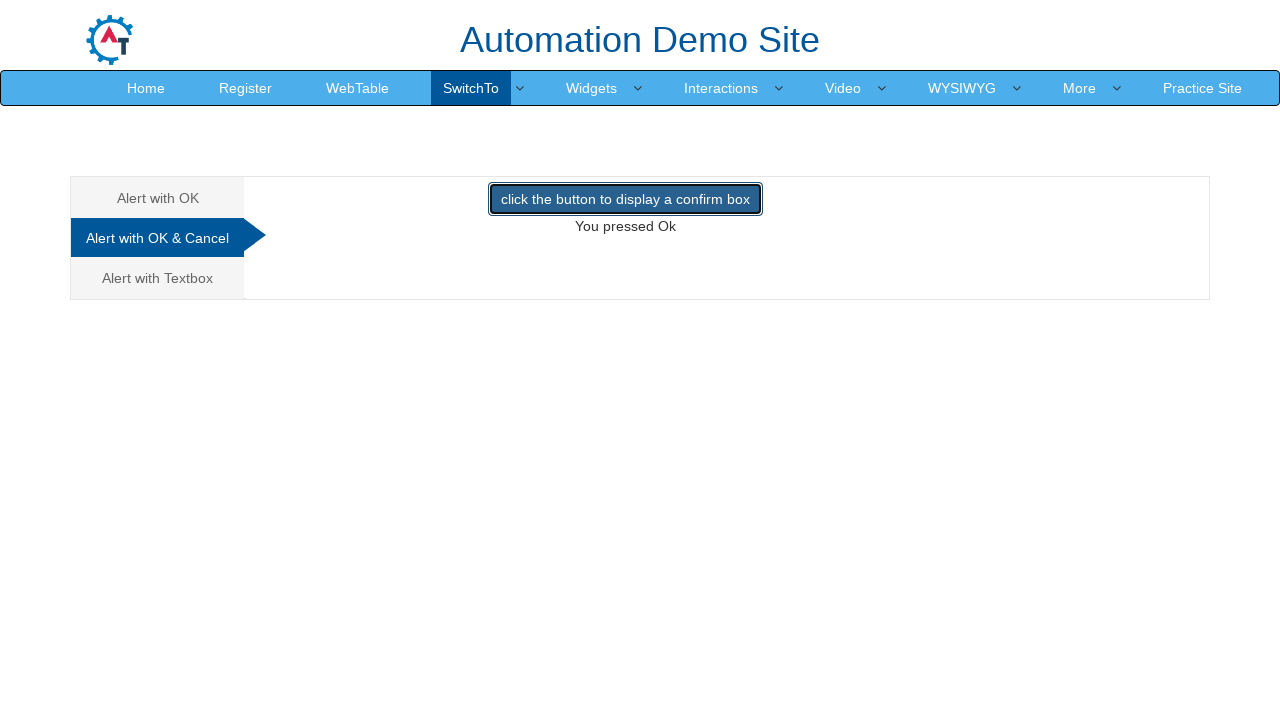

Clicked on Textbox tab to navigate to prompt alert tests at (158, 278) on xpath=//a[@href='#Textbox']
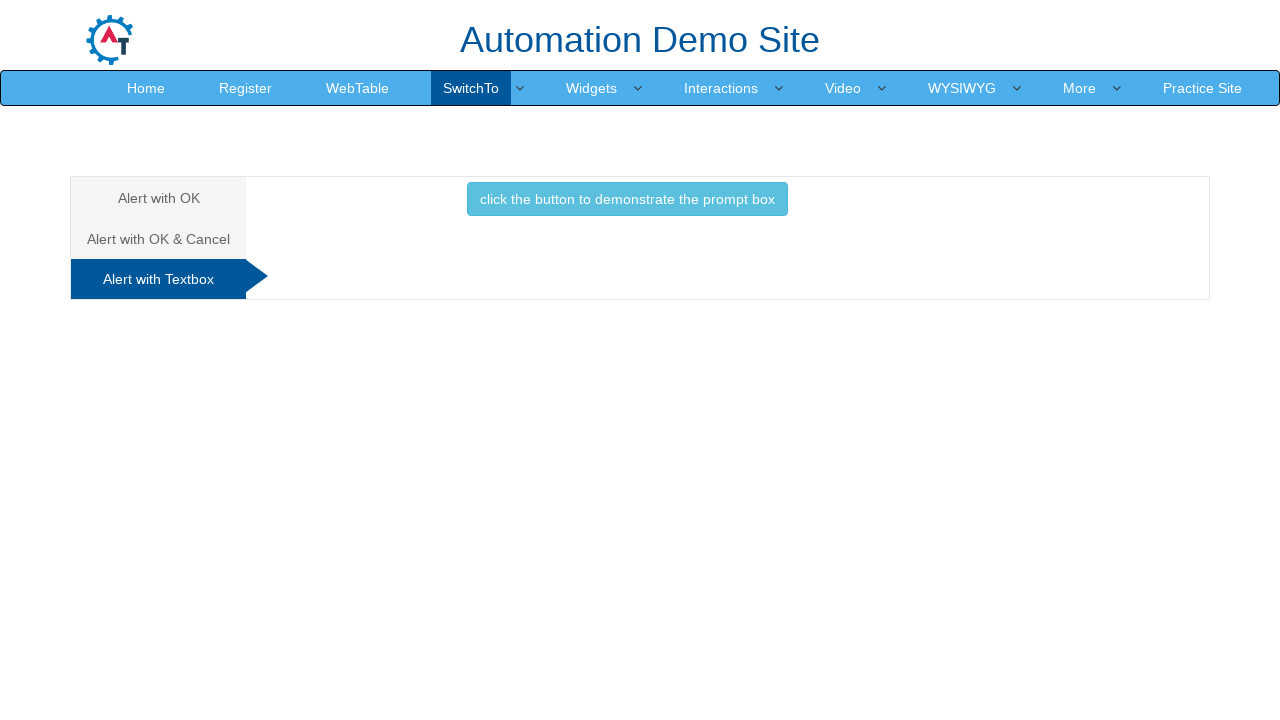

Clicked info button to trigger prompt alert and submit text response at (627, 199) on xpath=//*[@class='btn btn-info']
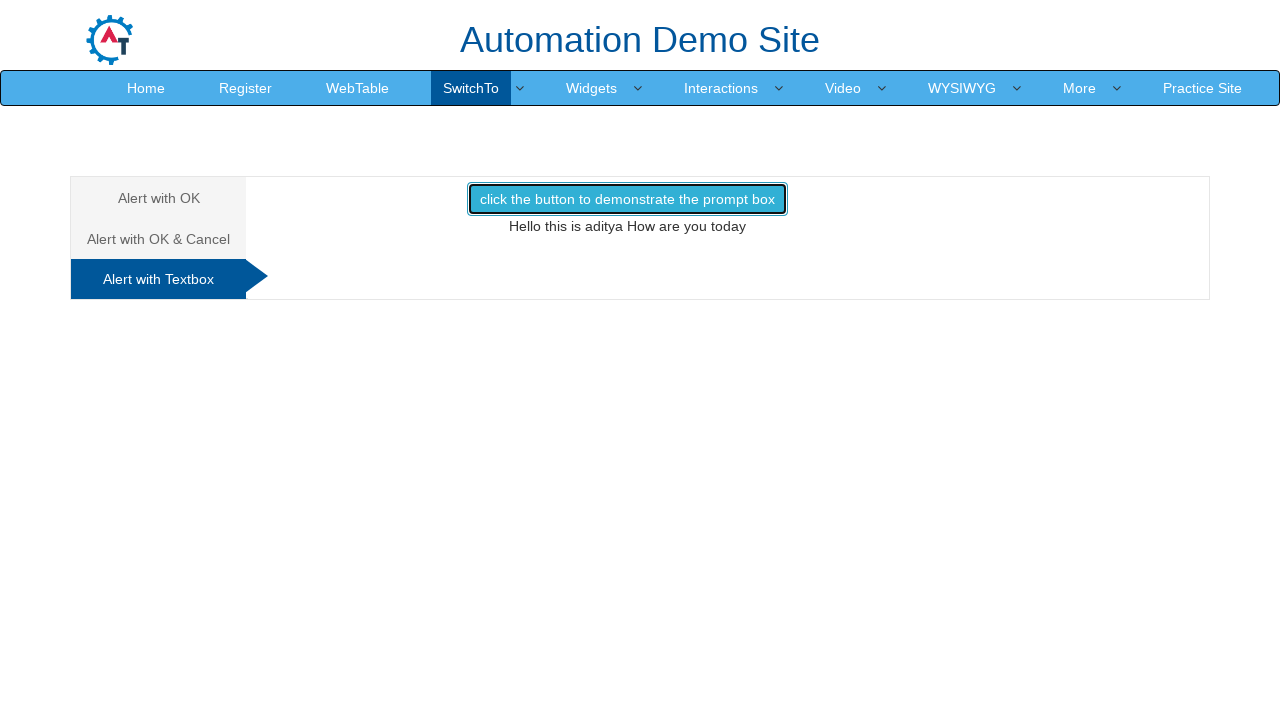

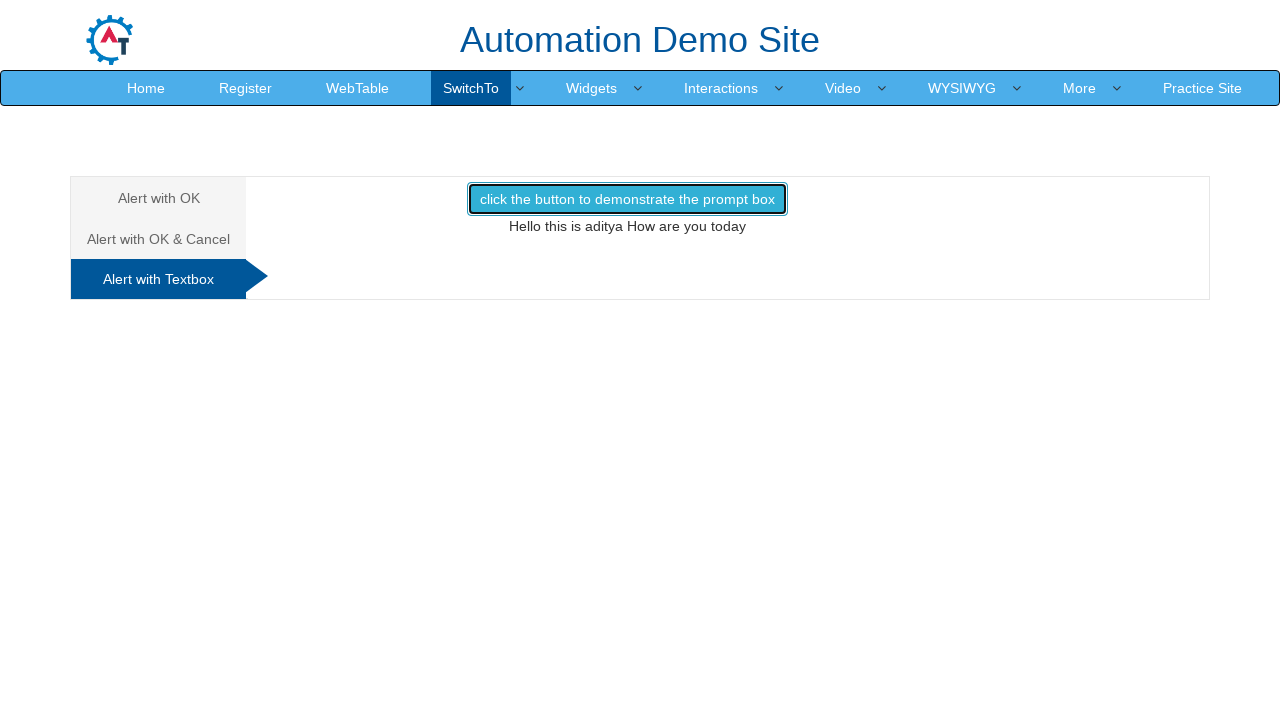